Tests the initial state of a feedback page by verifying the Send button has blue background color and white text color

Starting URL: https://kristinek.github.io/site/tasks/provide_feedback

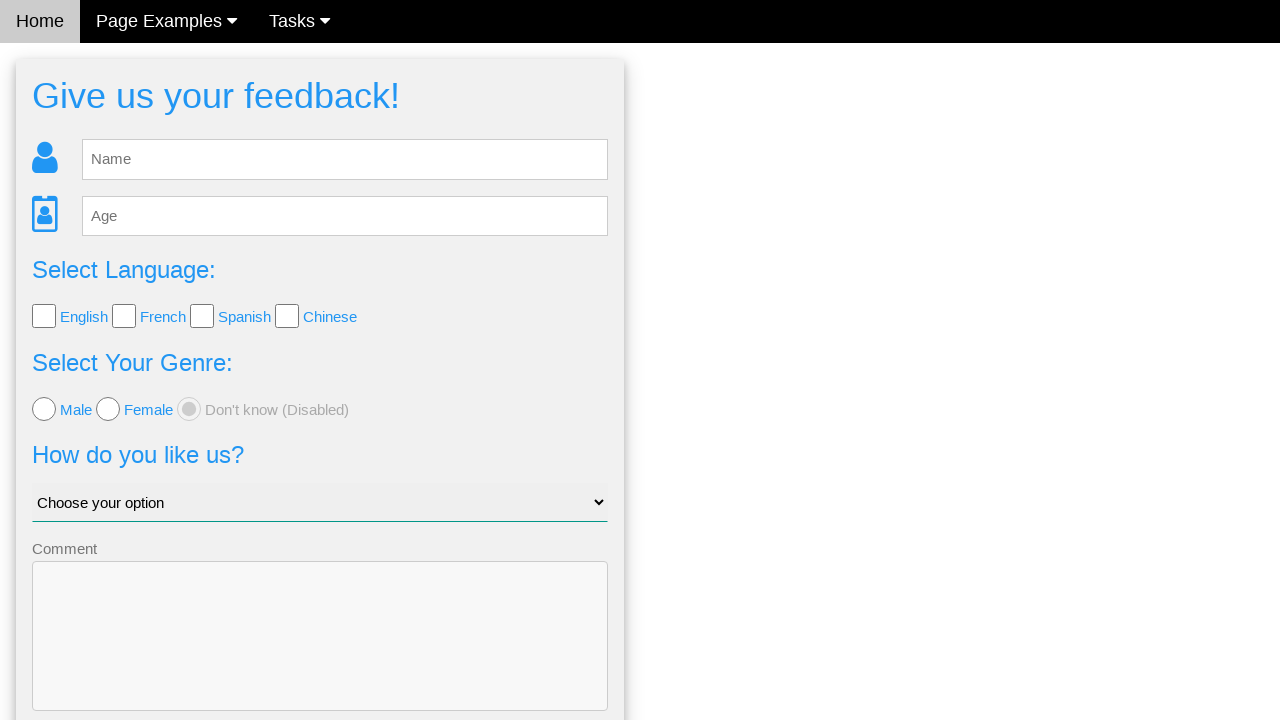

Navigated to feedback page
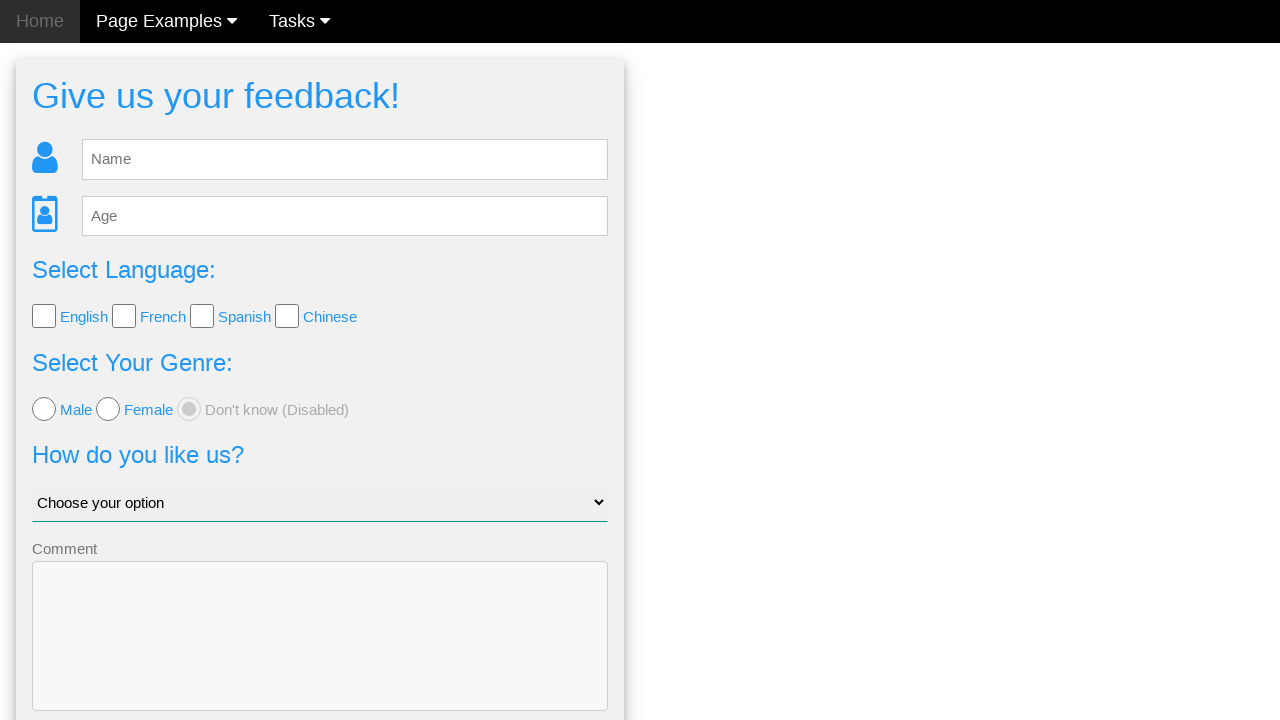

Located Send button
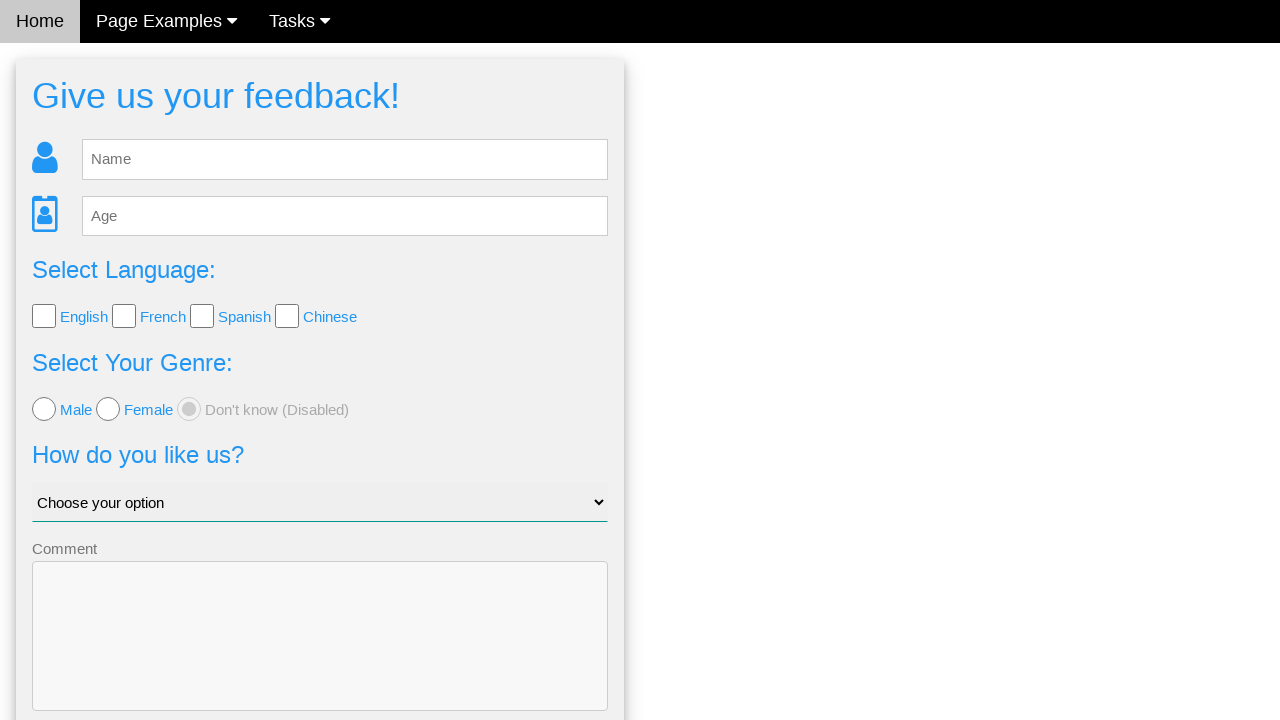

Retrieved button background color: rgb(33, 150, 243)
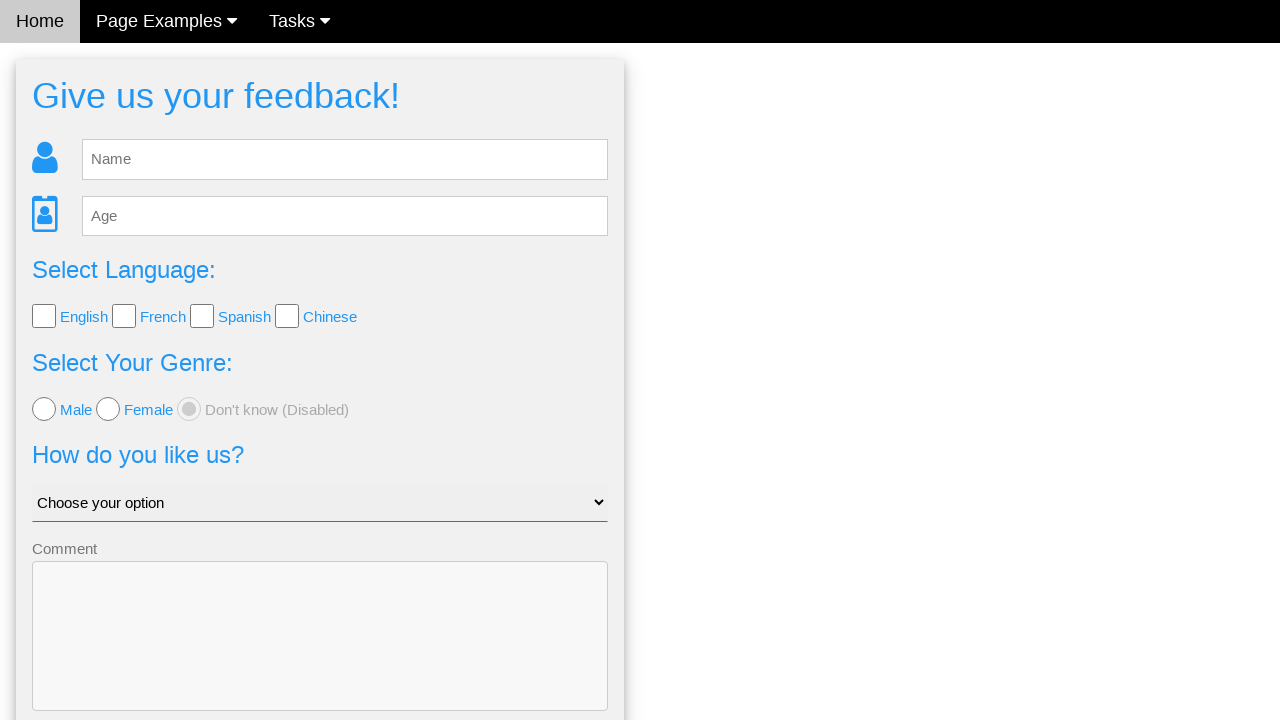

Verified button has blue background color
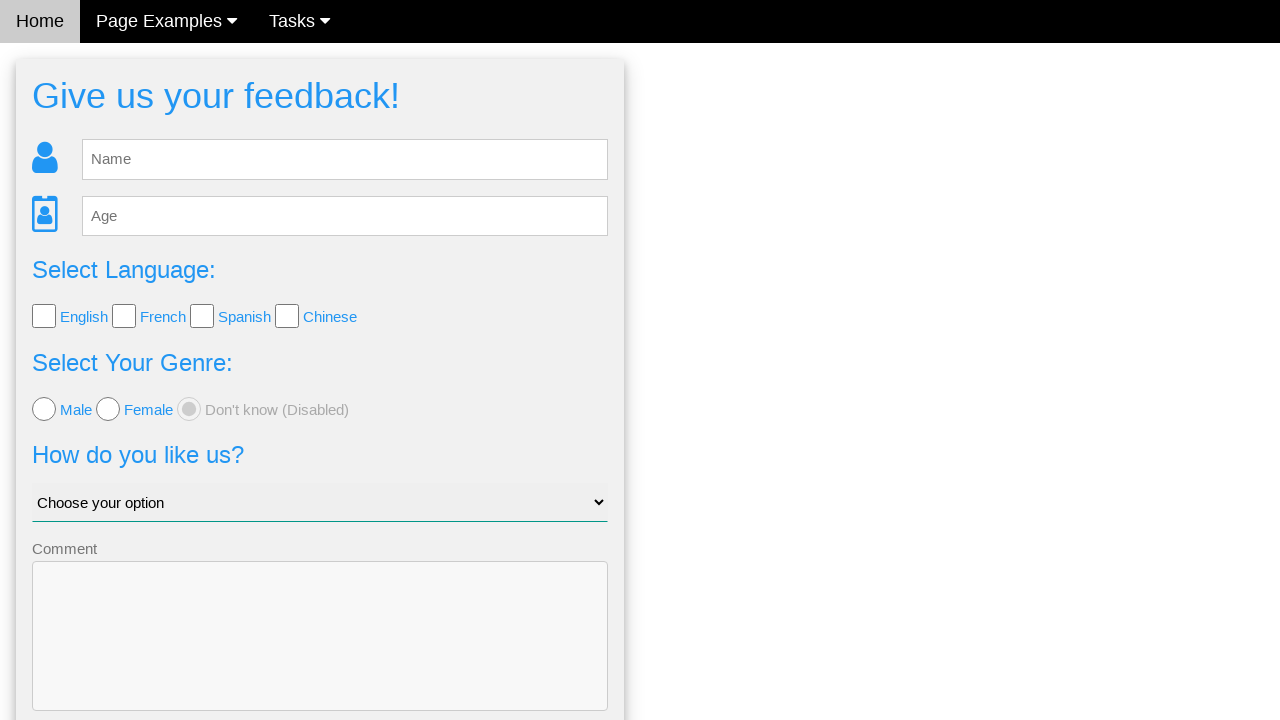

Retrieved button text decoration color: rgb(255, 255, 255)
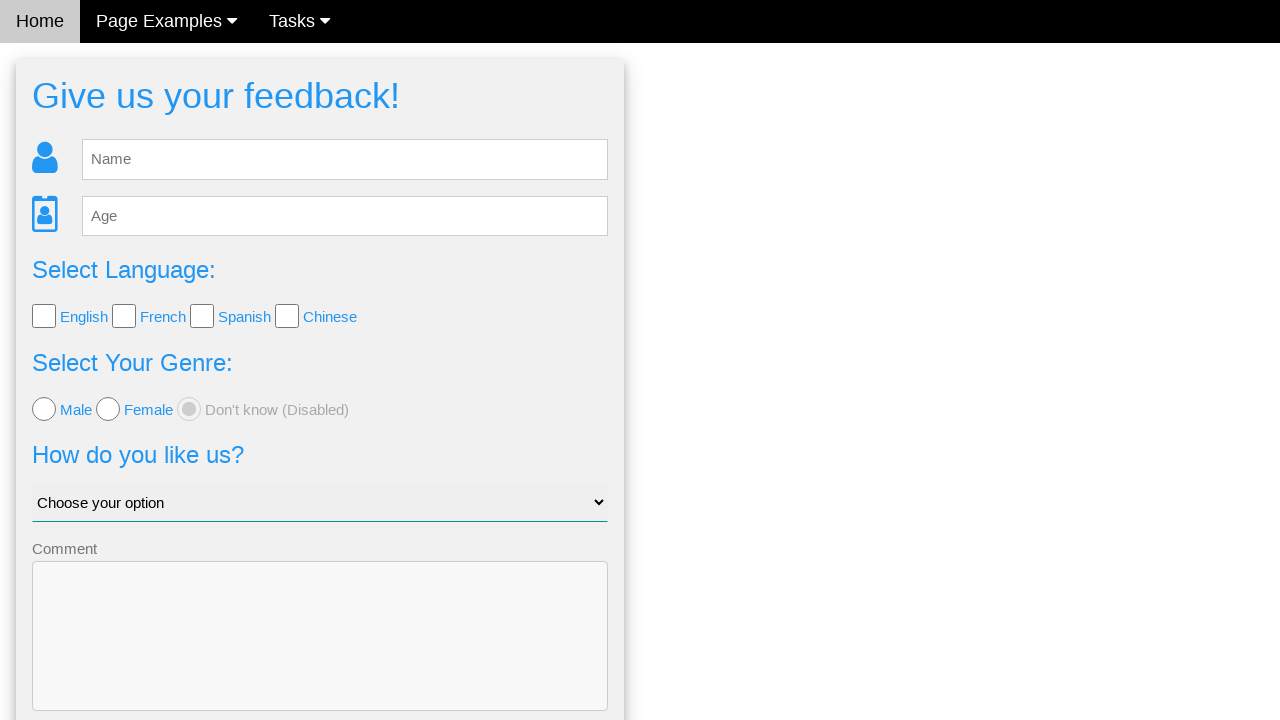

Verified button has white text color
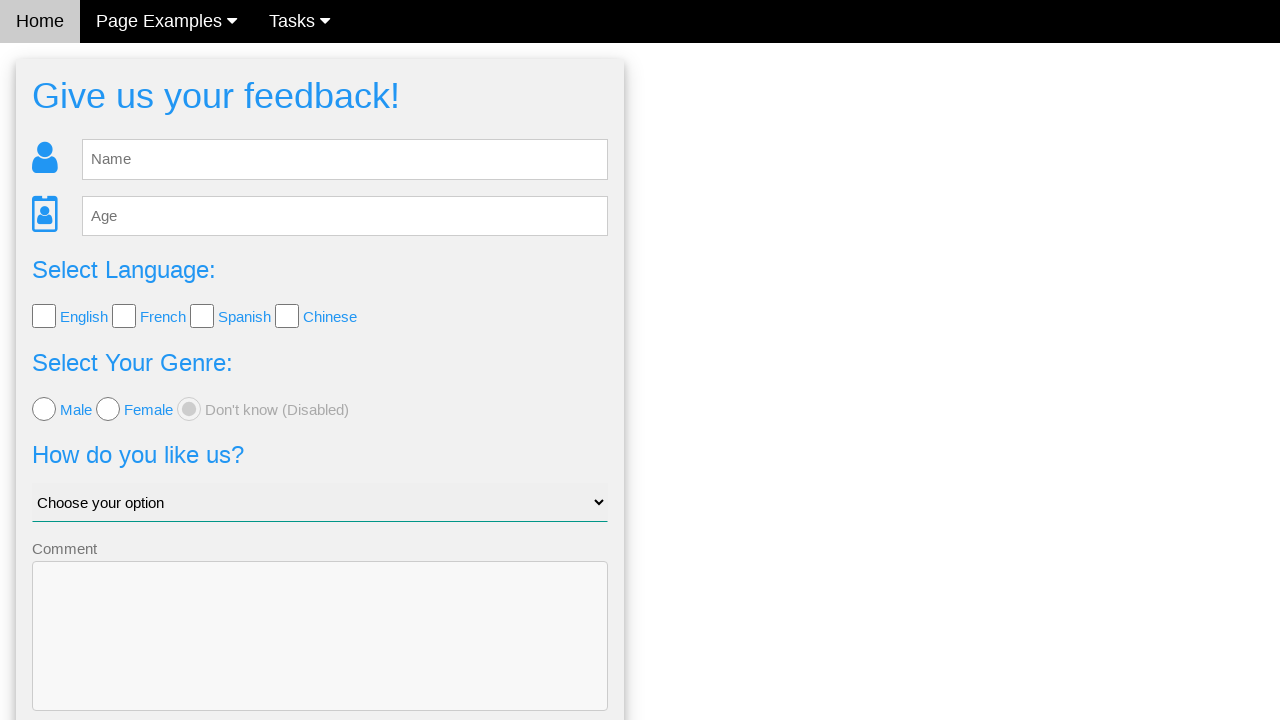

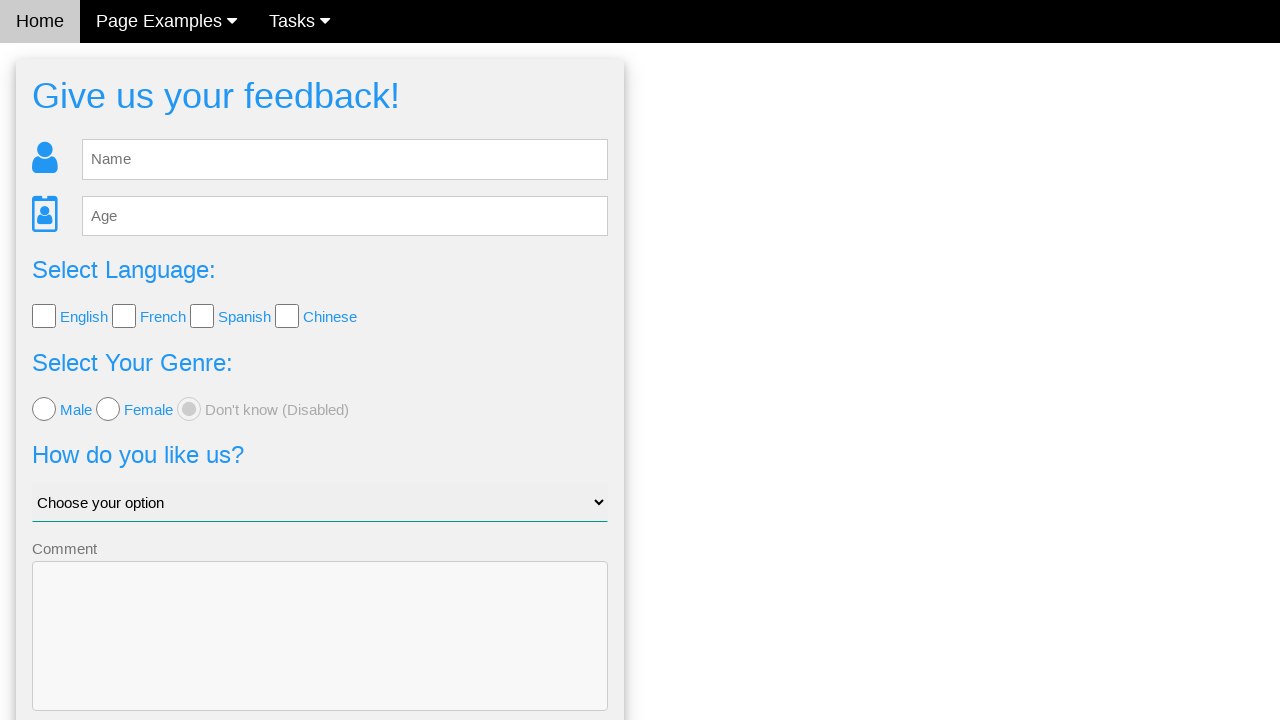